Tests a sample Selenium site by filling a text input field with a sample value

Starting URL: https://artoftesting.com/samplesiteforselenium

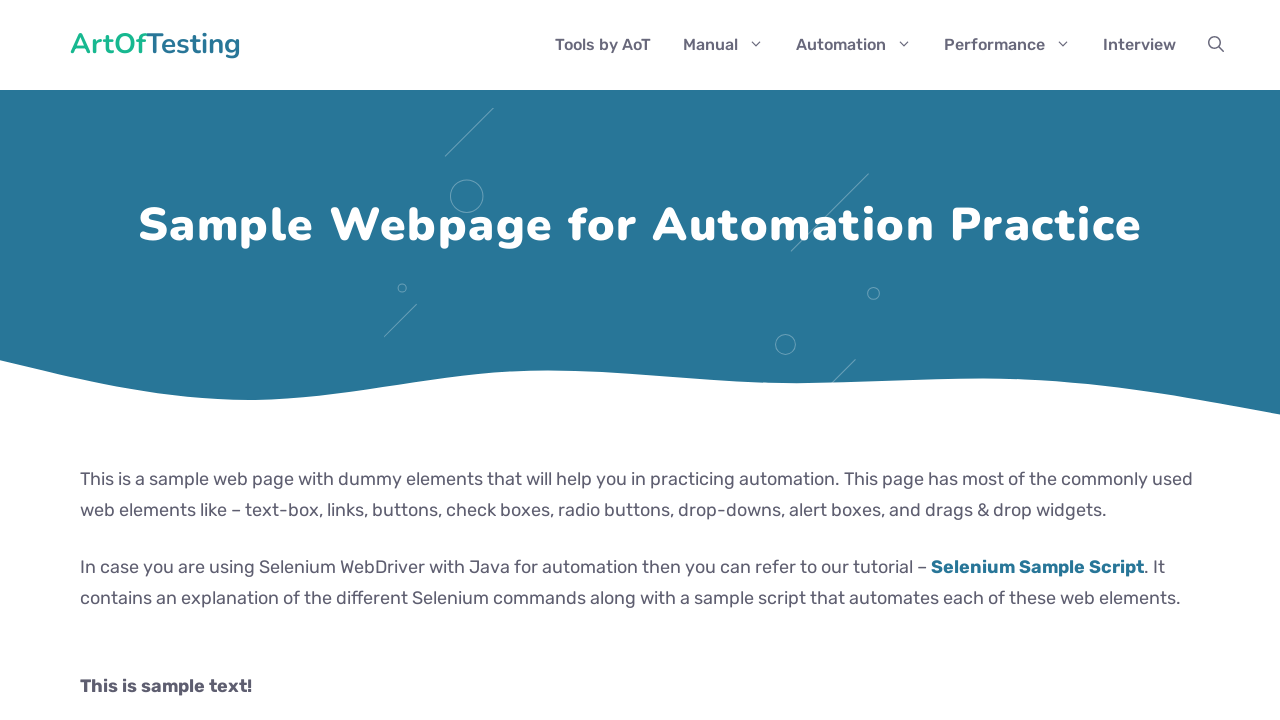

Filled first name textbox with 'textbox entered' on #fname
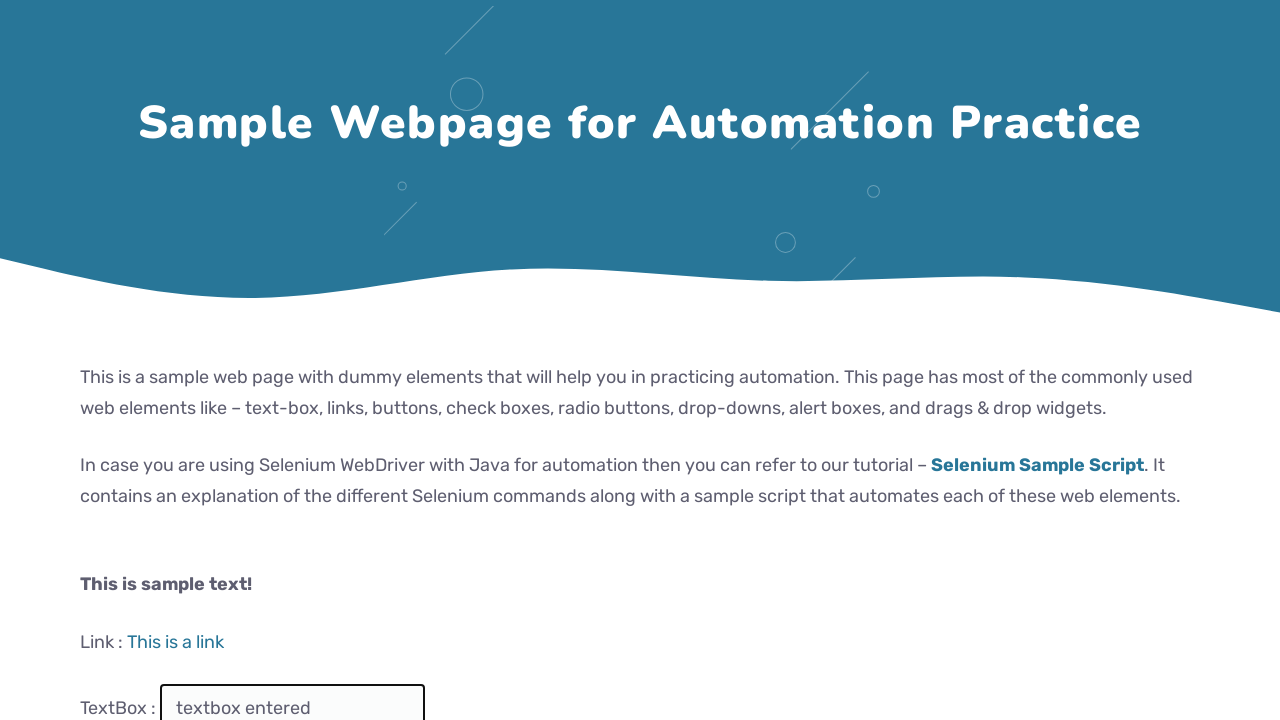

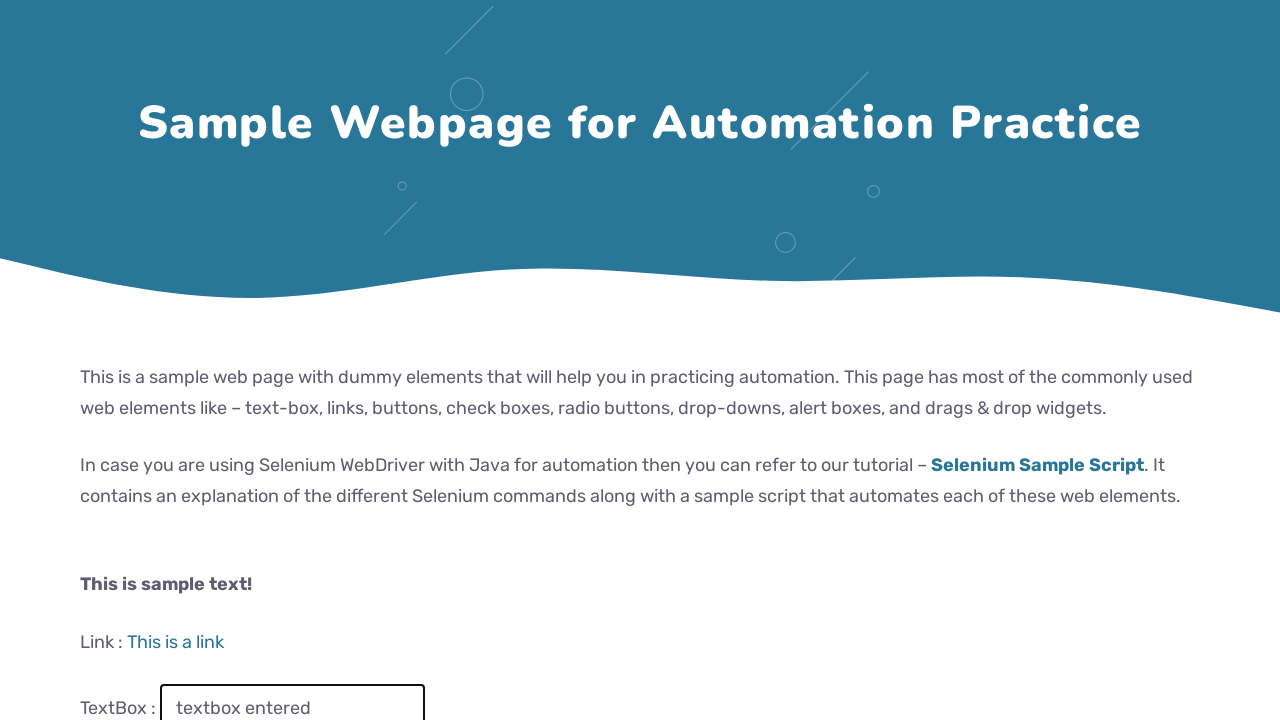